Tests frame handling and window switching on Rediff website by searching for a stock symbol (TCS) within an iframe, then iterating through opened windows to verify content

Starting URL: https://www.rediff.com/

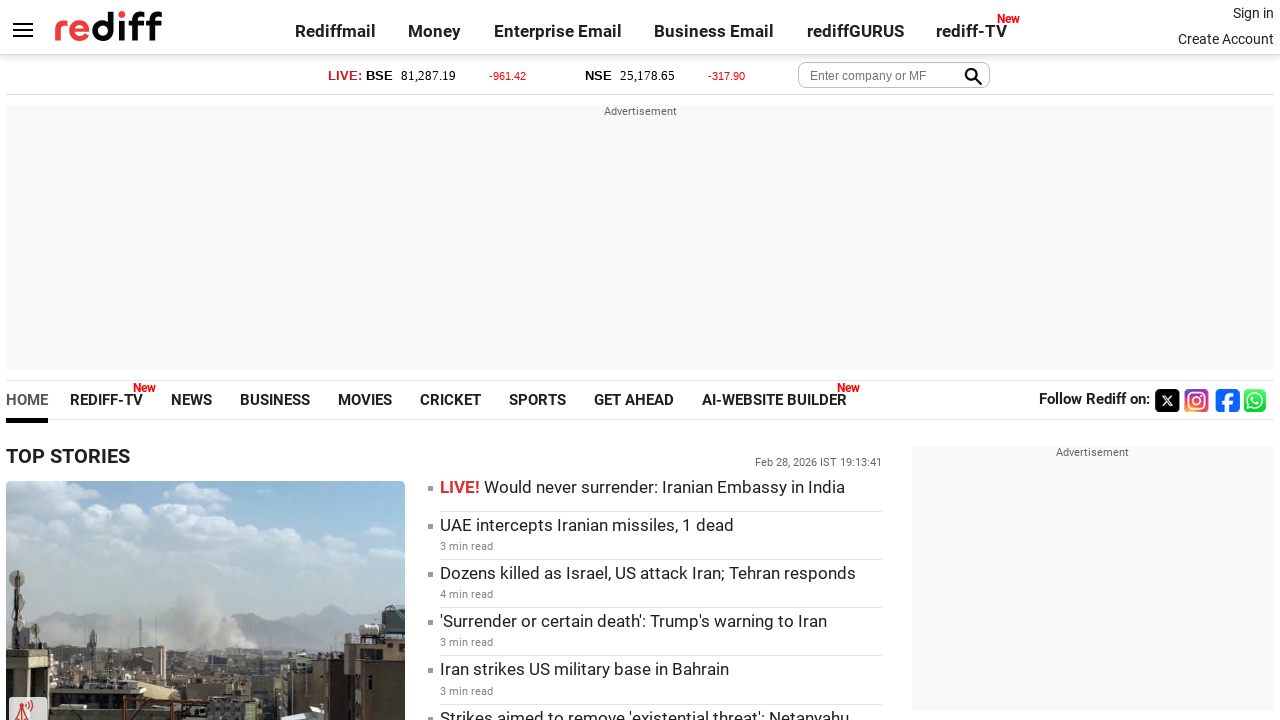

Located money iframe (#moneyiframe)
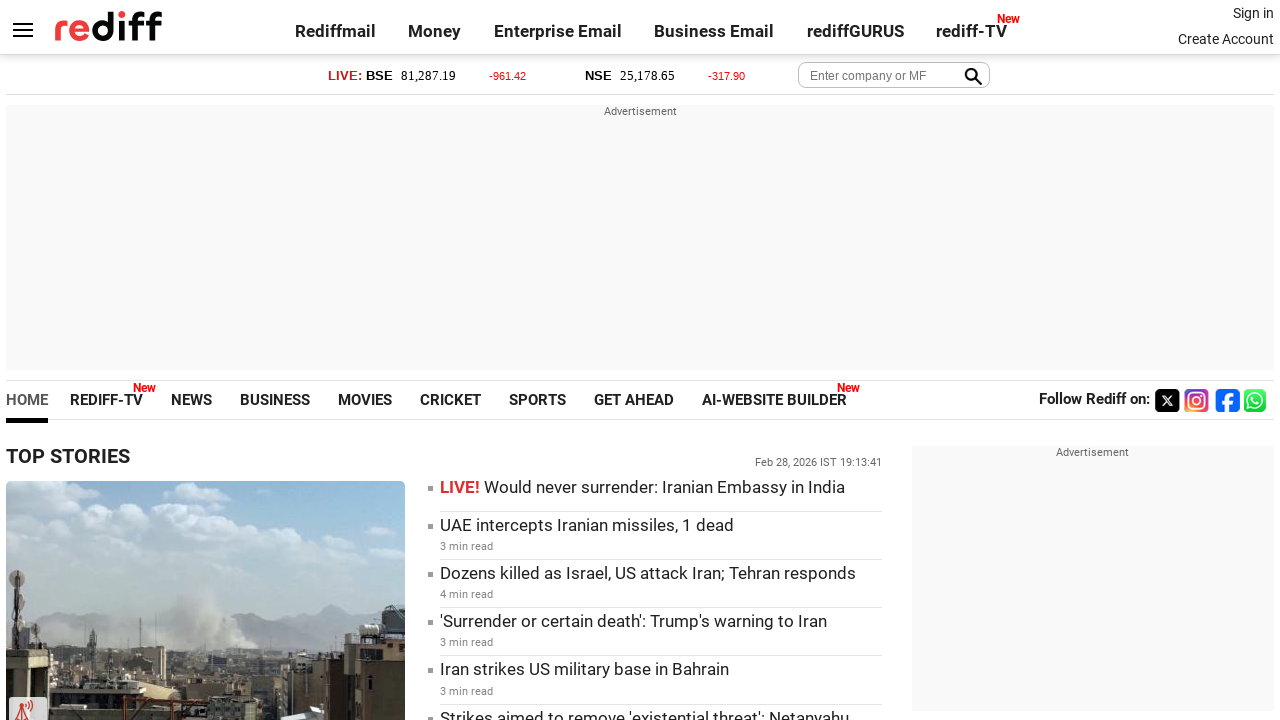

Filled stock search field with 'TCS' on #moneyiframe >> internal:control=enter-frame >> #query
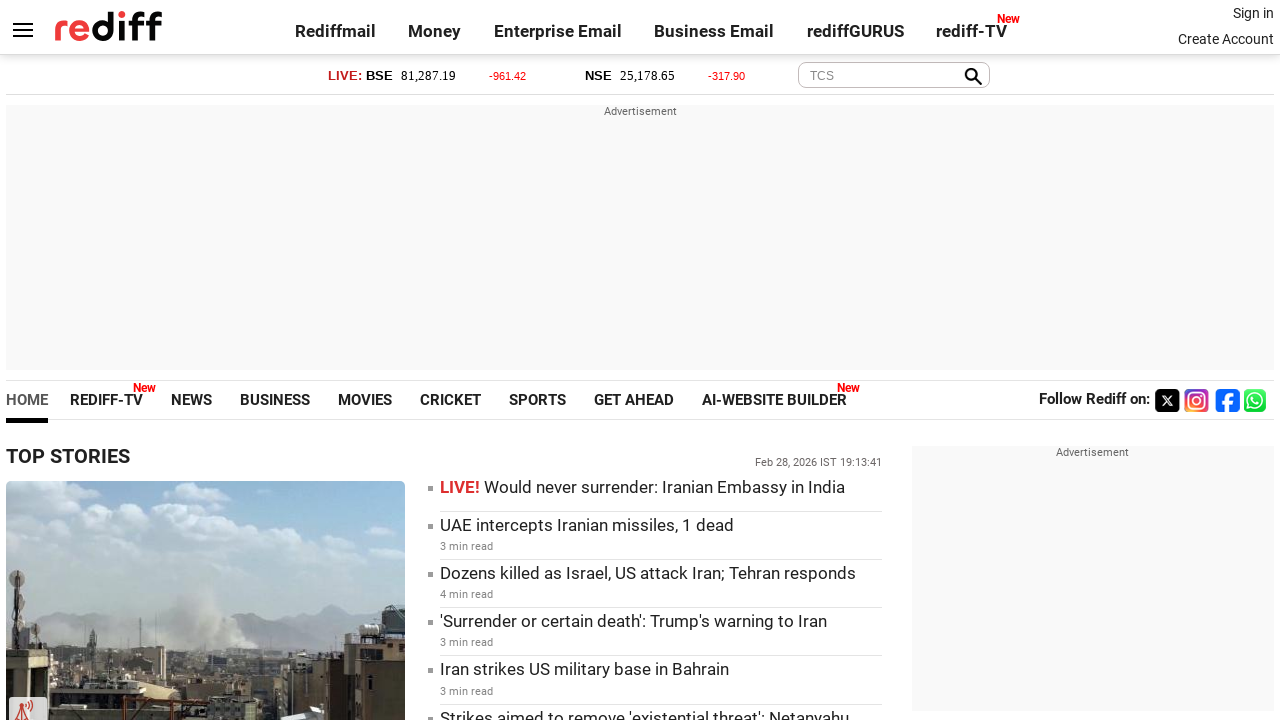

Clicked submit button to search for TCS stock at (969, 76) on #moneyiframe >> internal:control=enter-frame >> input[type='submit']
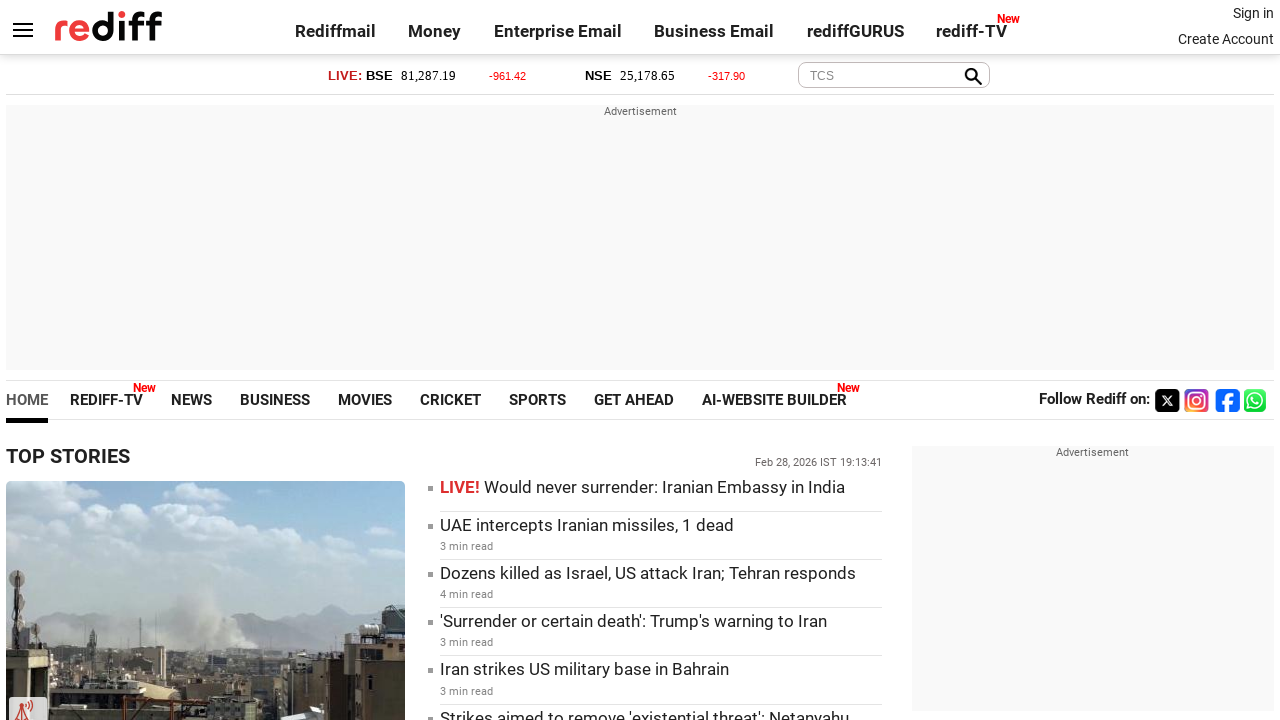

Stored reference to original page
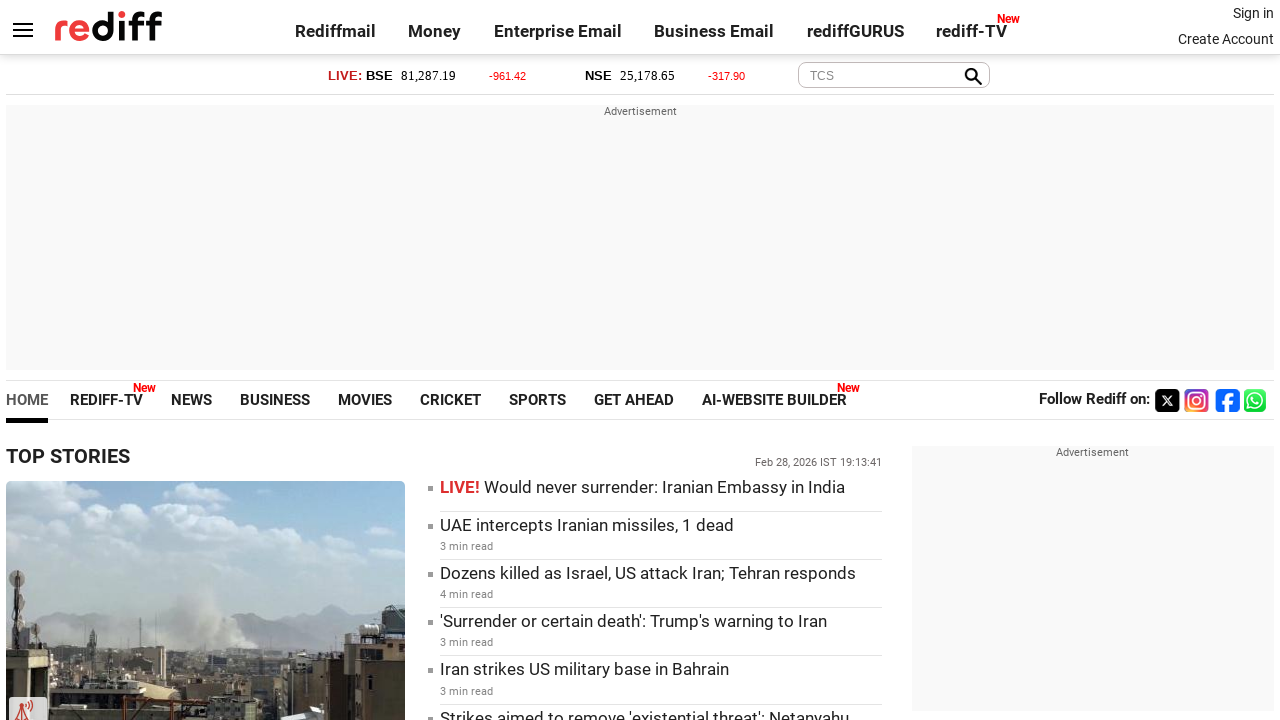

Waited 2 seconds for new windows/tabs to open
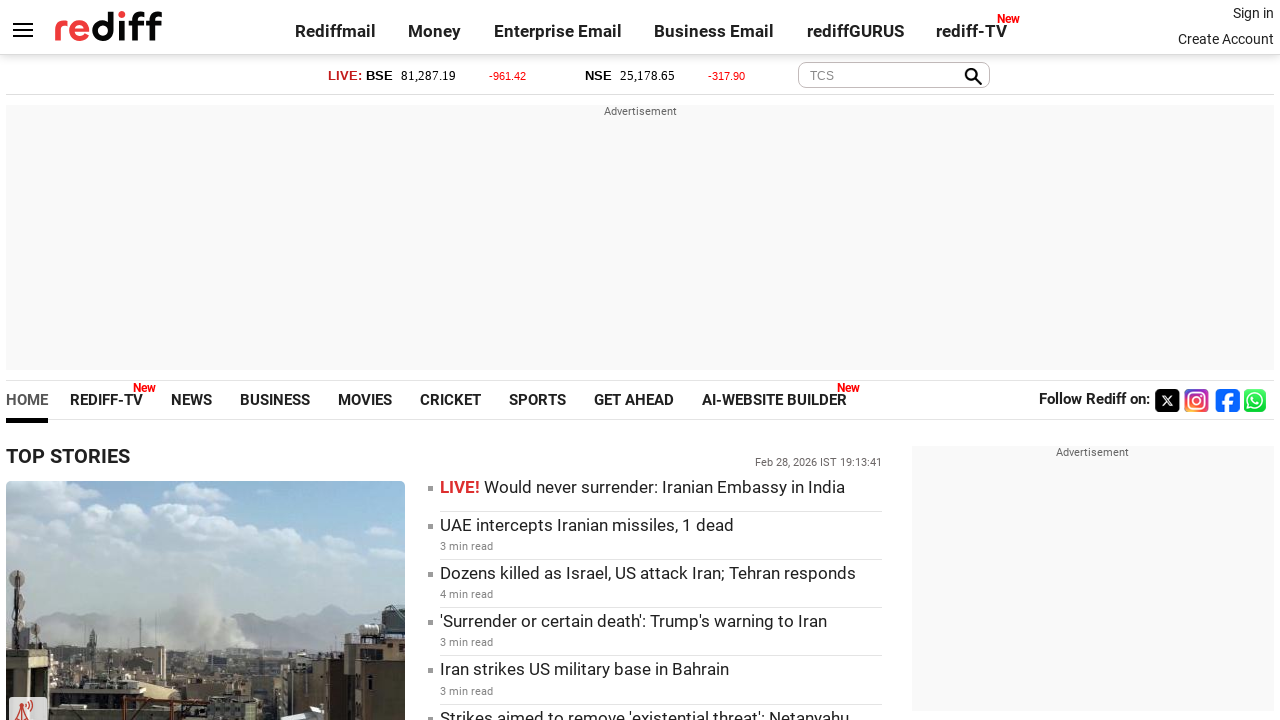

Retrieved all pages from browser context
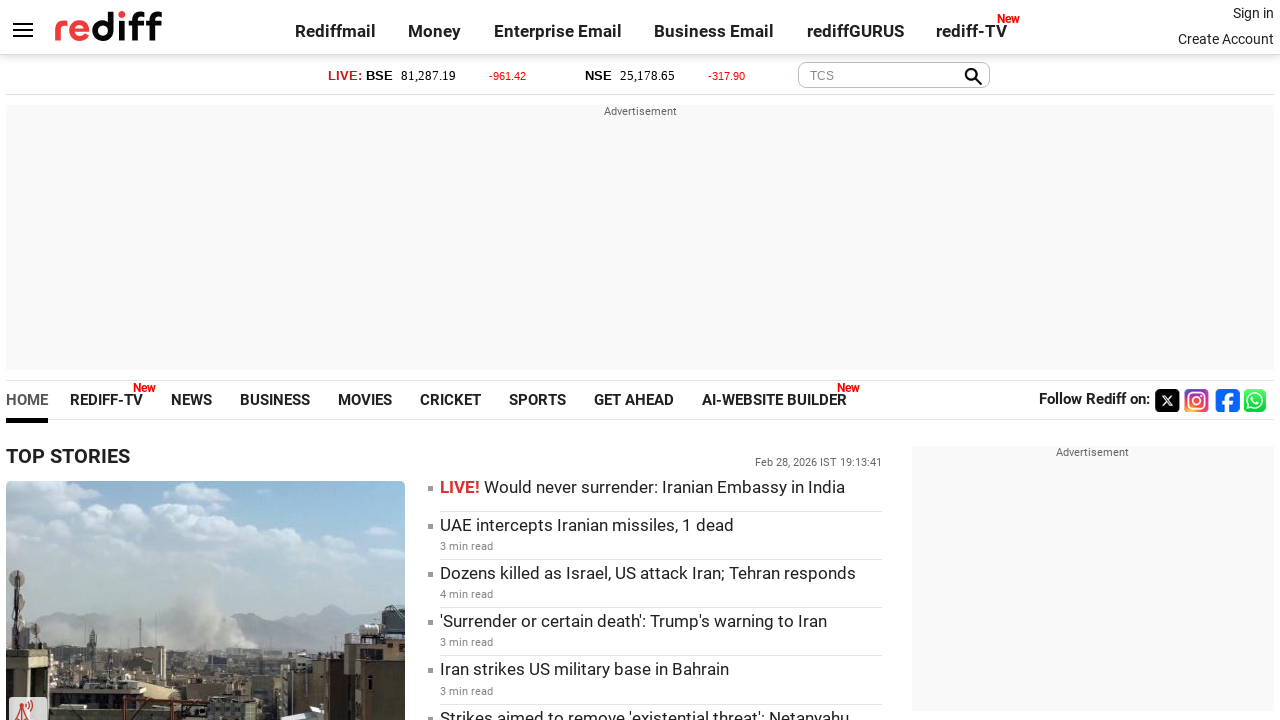

Checking page with title: Rediff.com: News | Rediffmail | Stock Quotes | Rediff Gurus
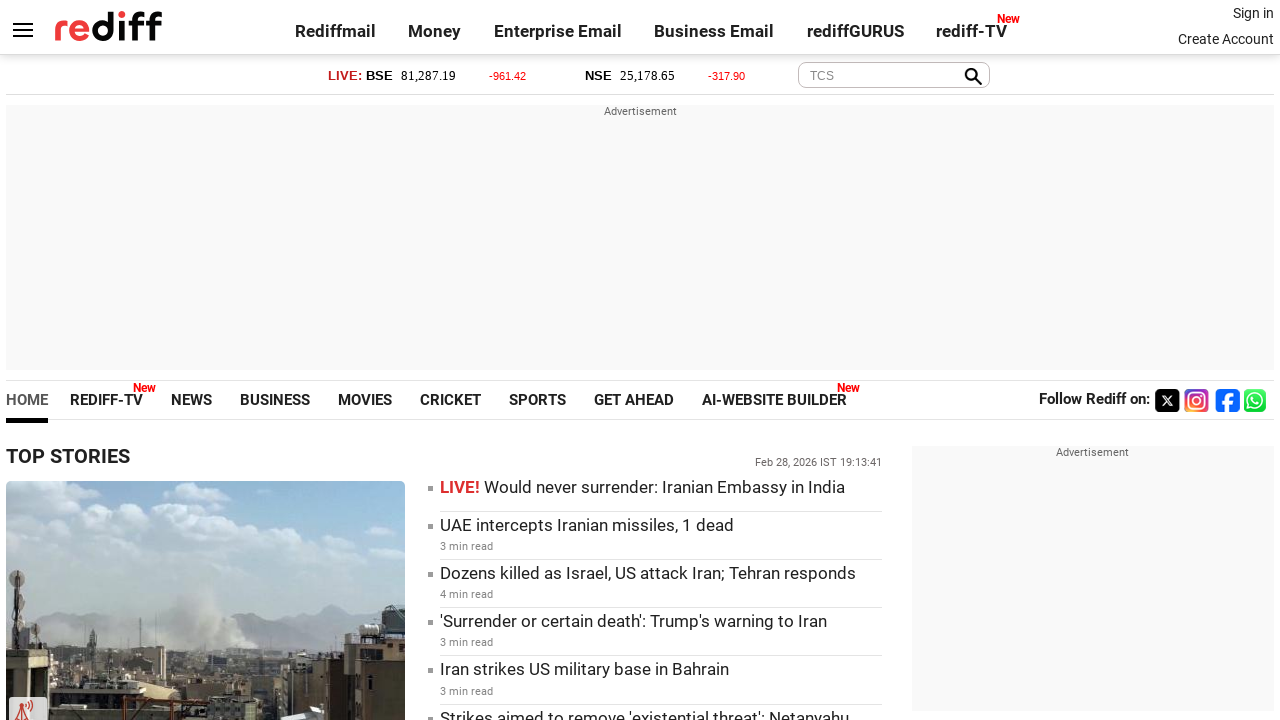

Switched back to original page
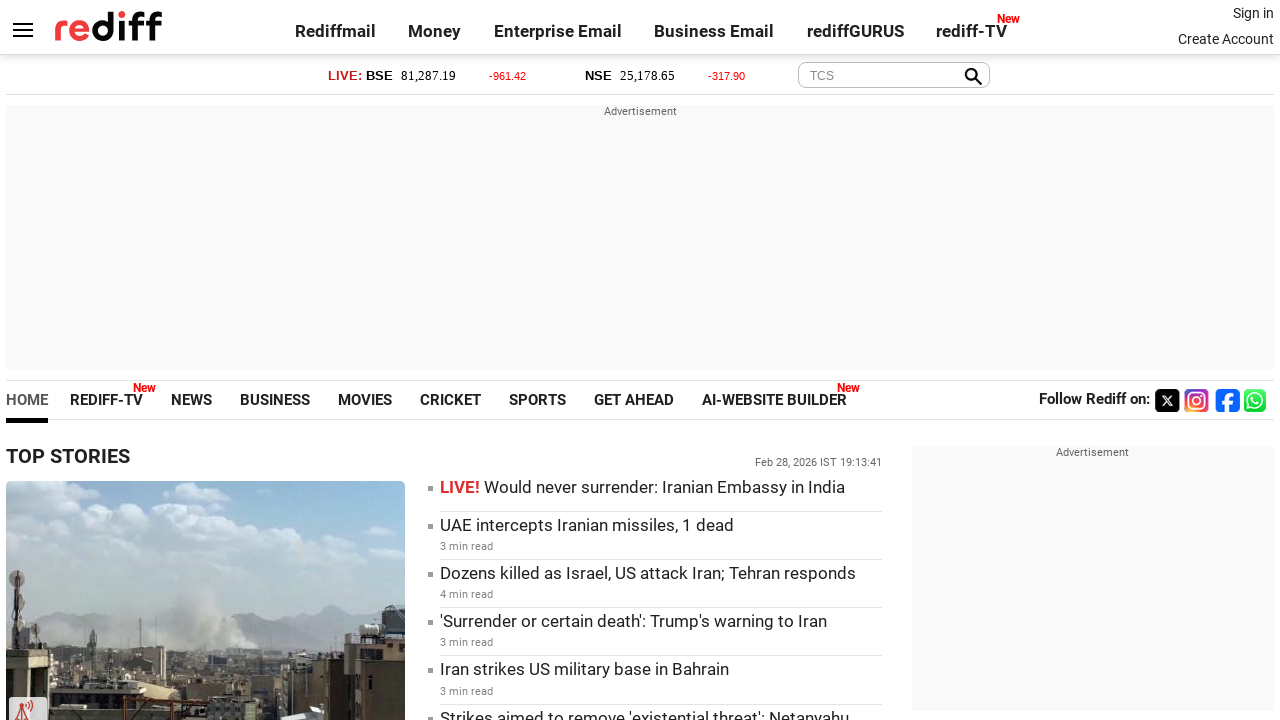

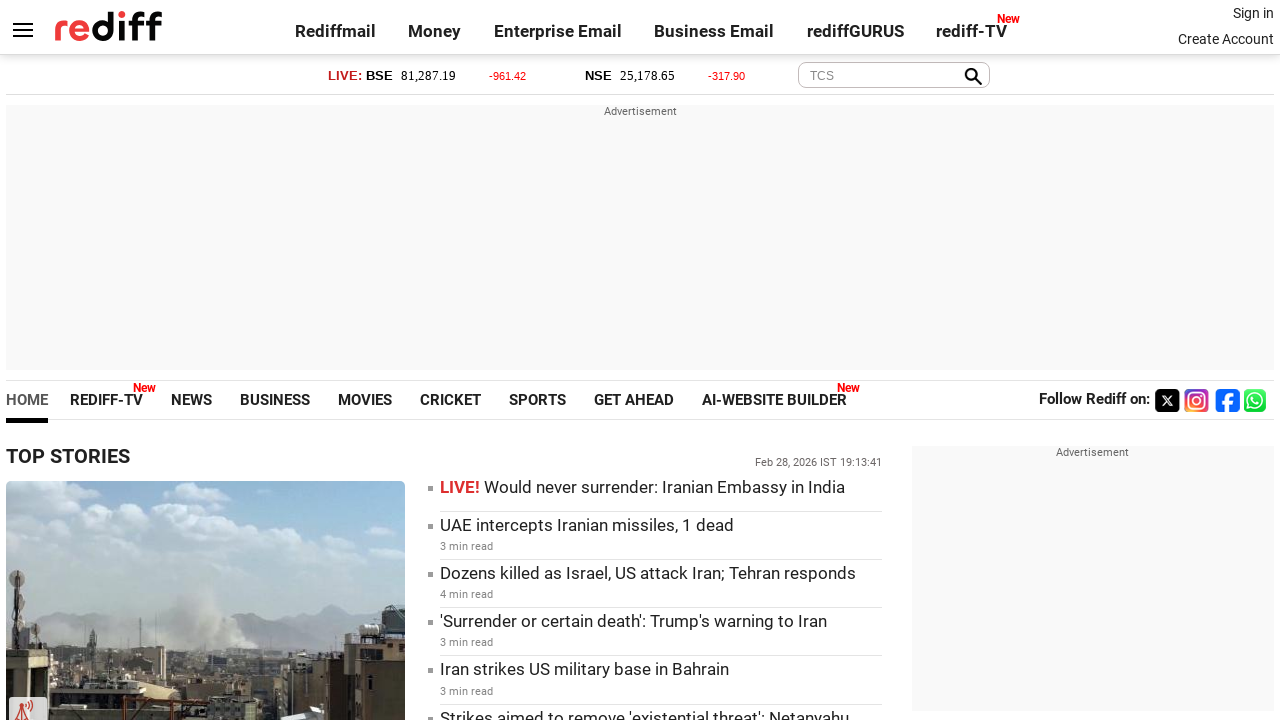